Tests window switching functionality by opening a new window via a link and switching between multiple browser windows

Starting URL: http://the-internet.herokuapp.com/windows

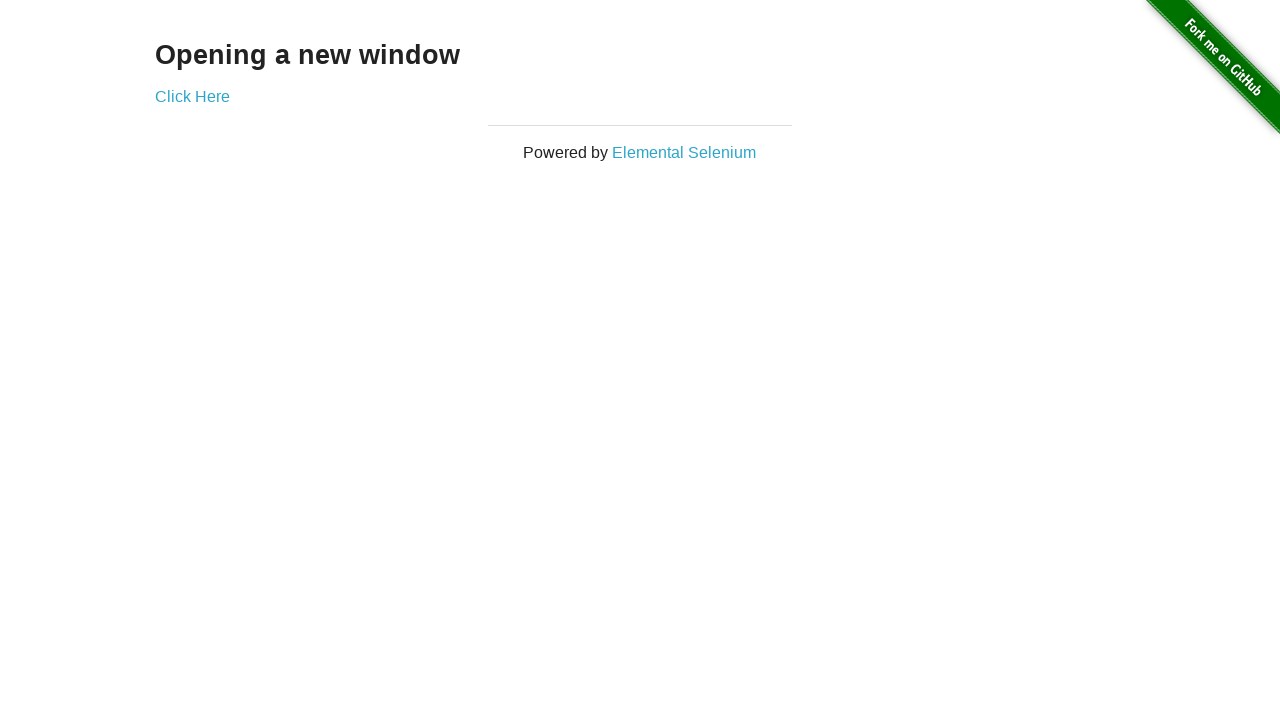

Clicked 'Click Here' link to open new window at (192, 96) on text=Click Here
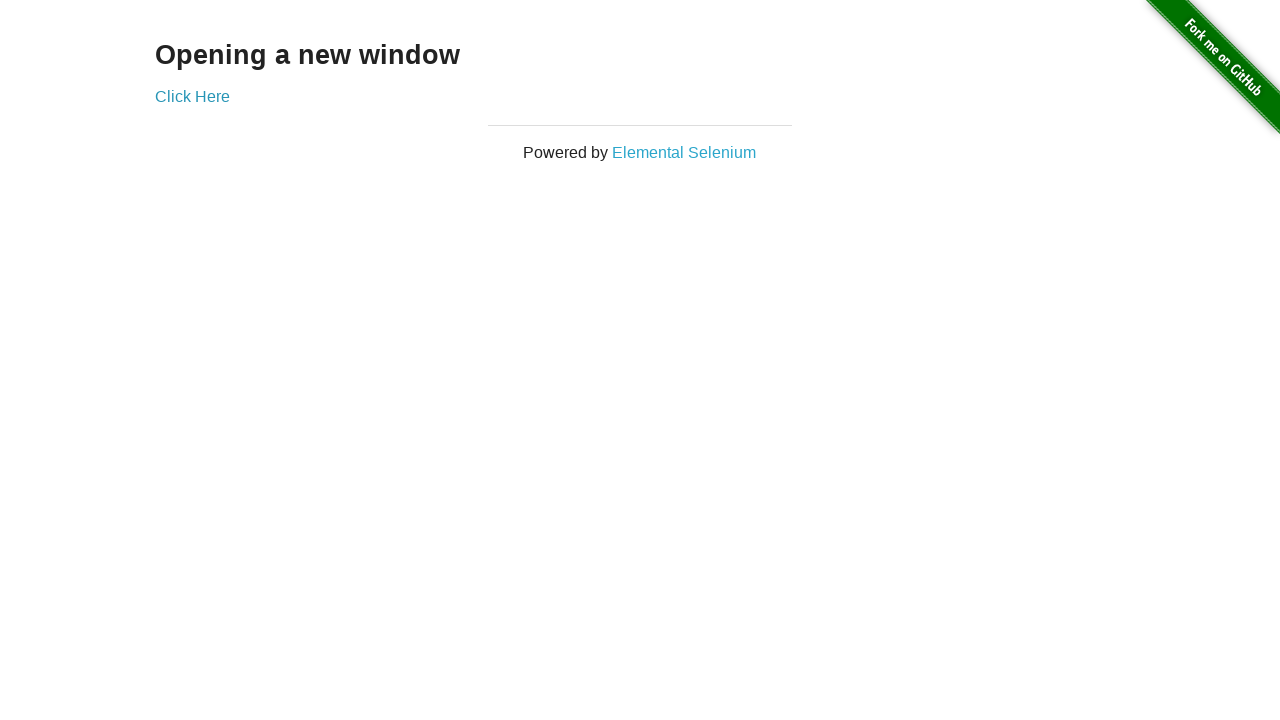

New window/tab opened and captured
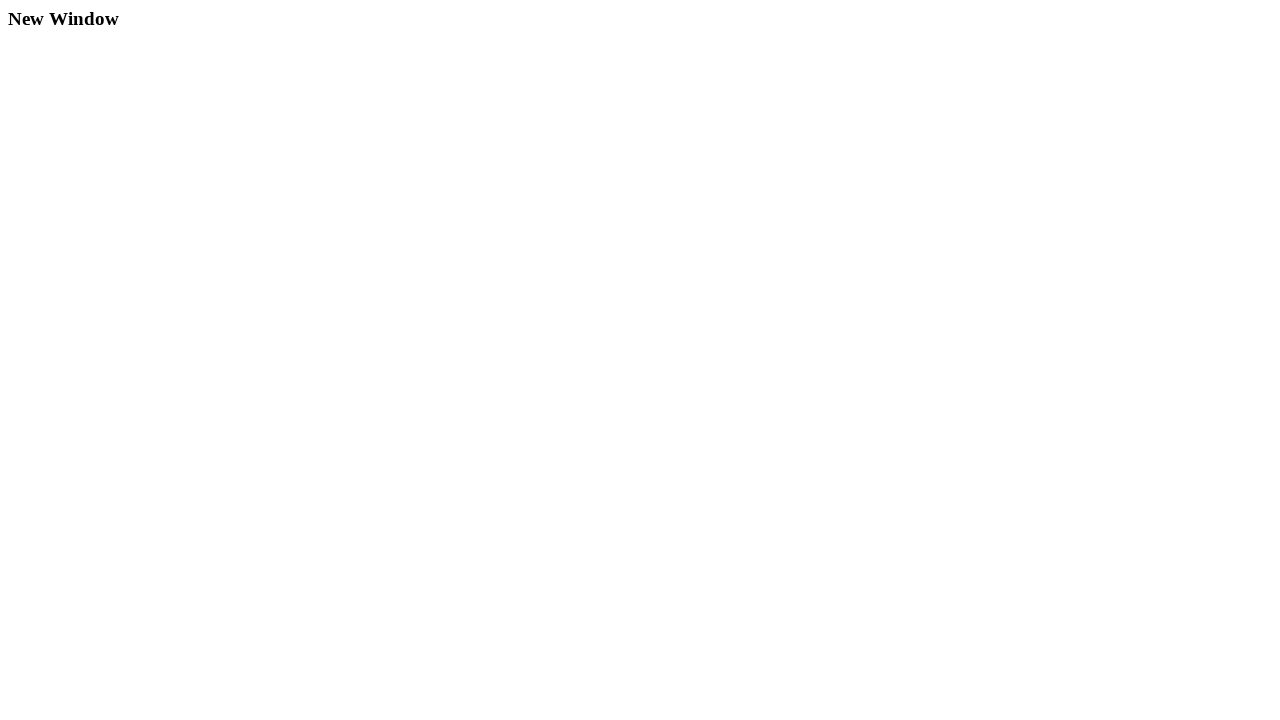

Retrieved all open pages/windows from context
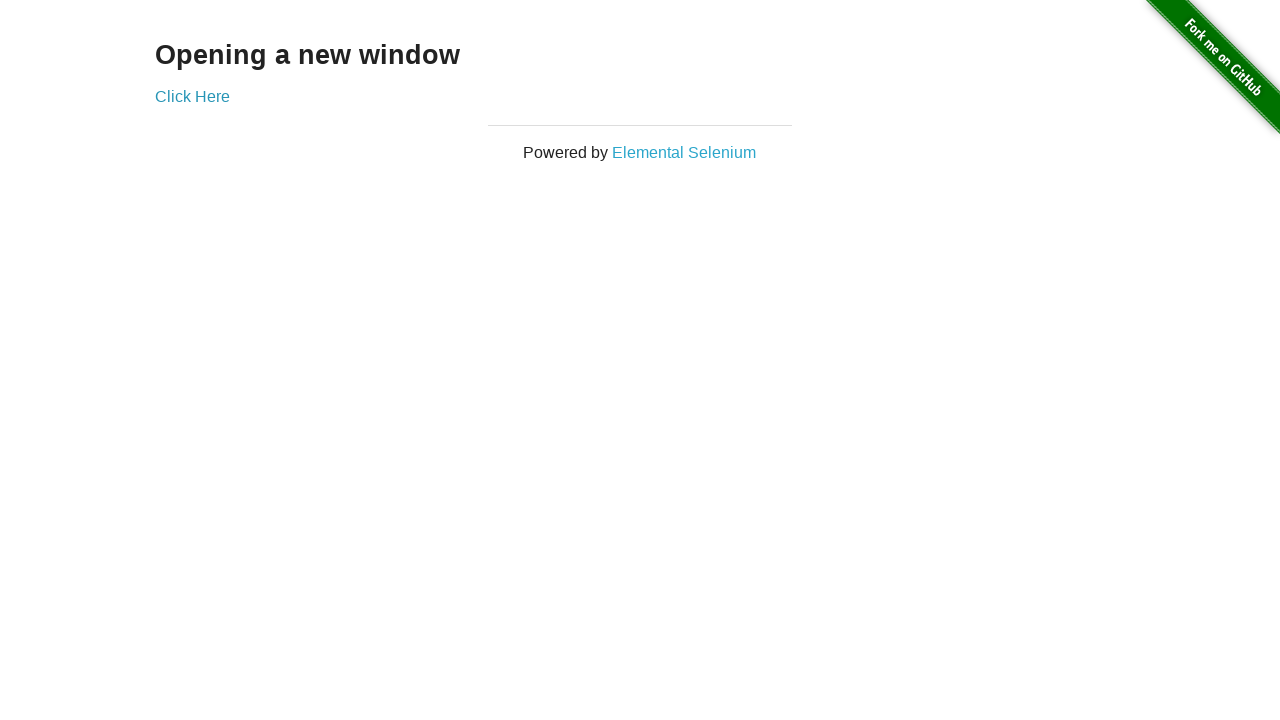

Printed titles of all open pages
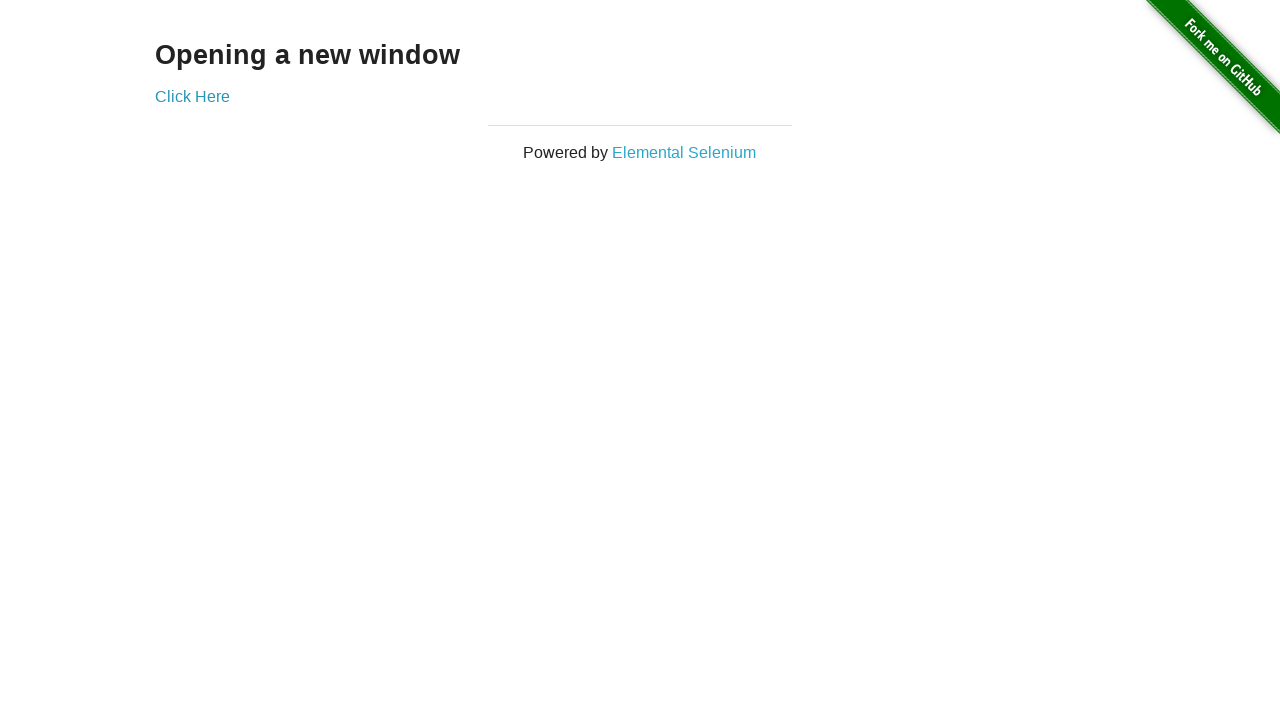

Closed the new window/tab
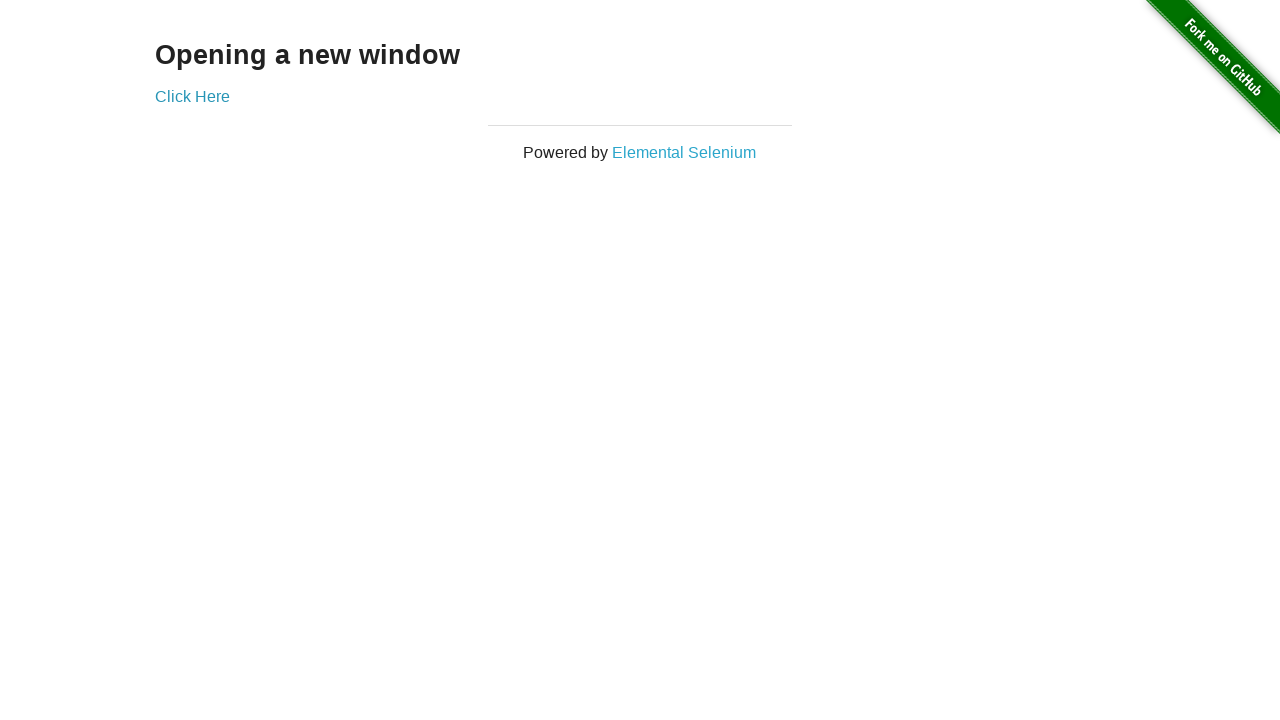

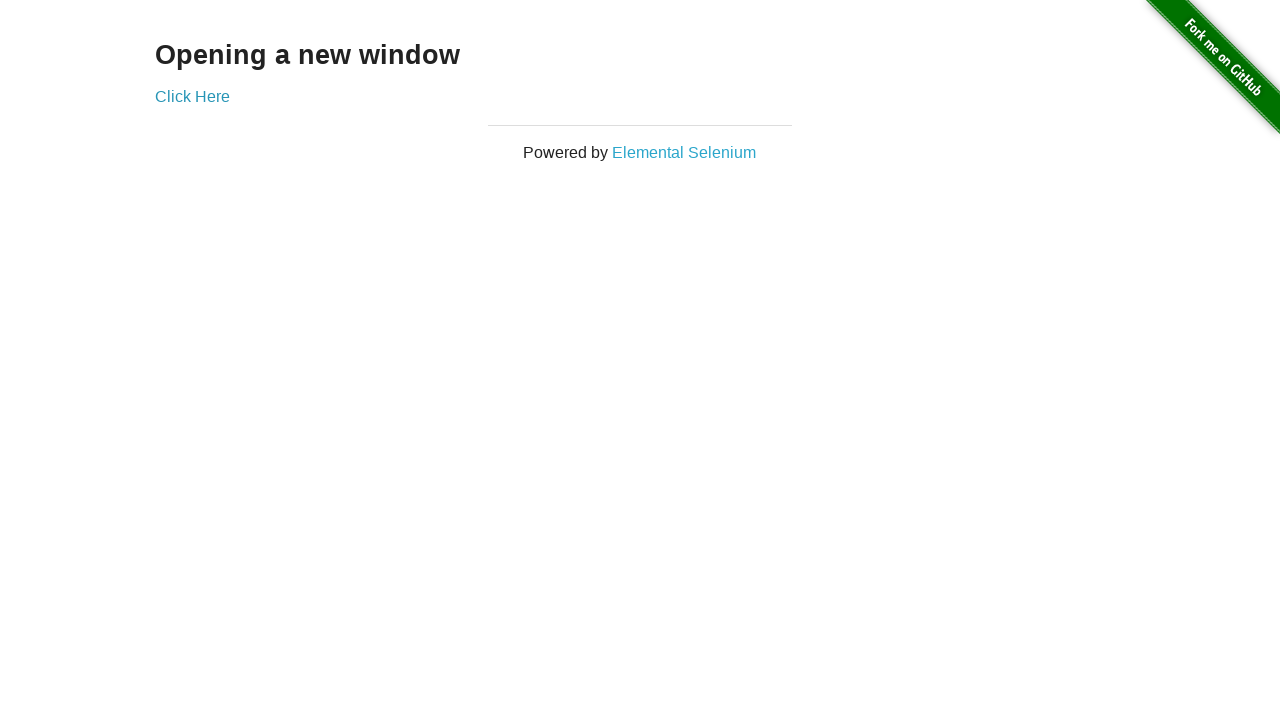